Tests table sorting functionality by clicking the column header, verifying the sorted order, and searching for a specific item across pagination

Starting URL: https://rahulshettyacademy.com/seleniumPractise/#/offers

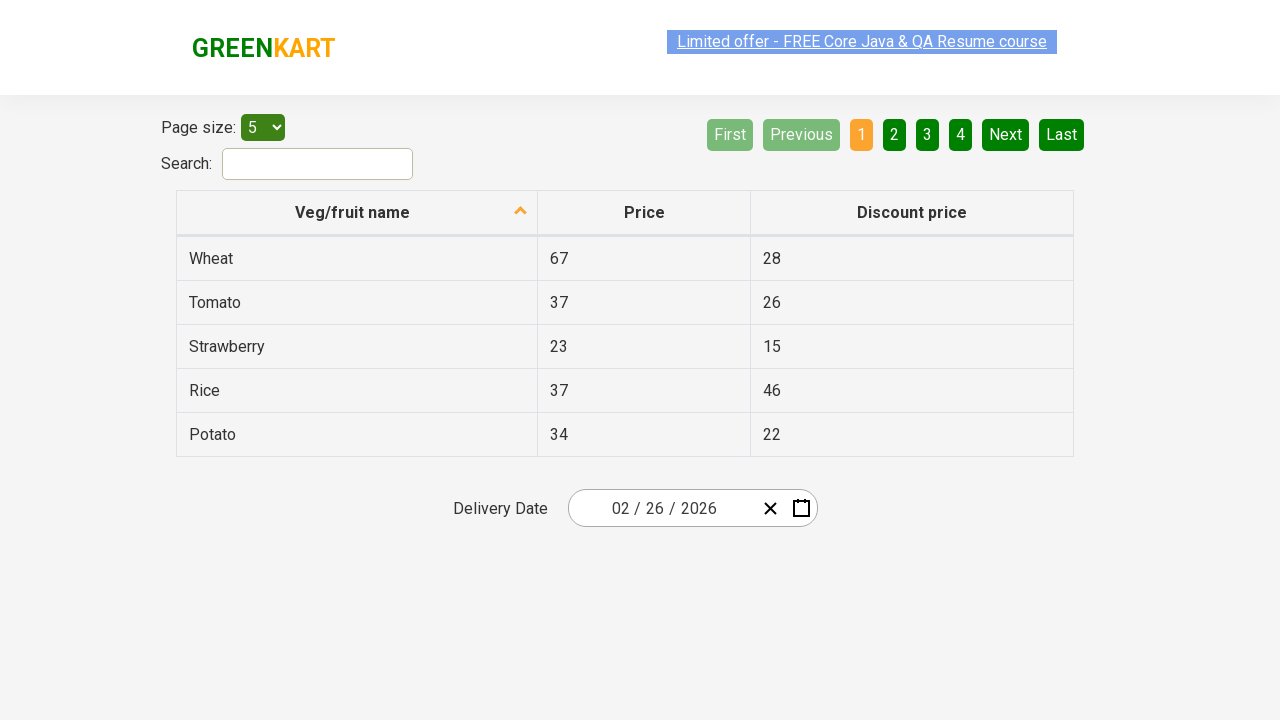

Clicked first column header to sort table at (357, 213) on xpath=//tr/th[1]
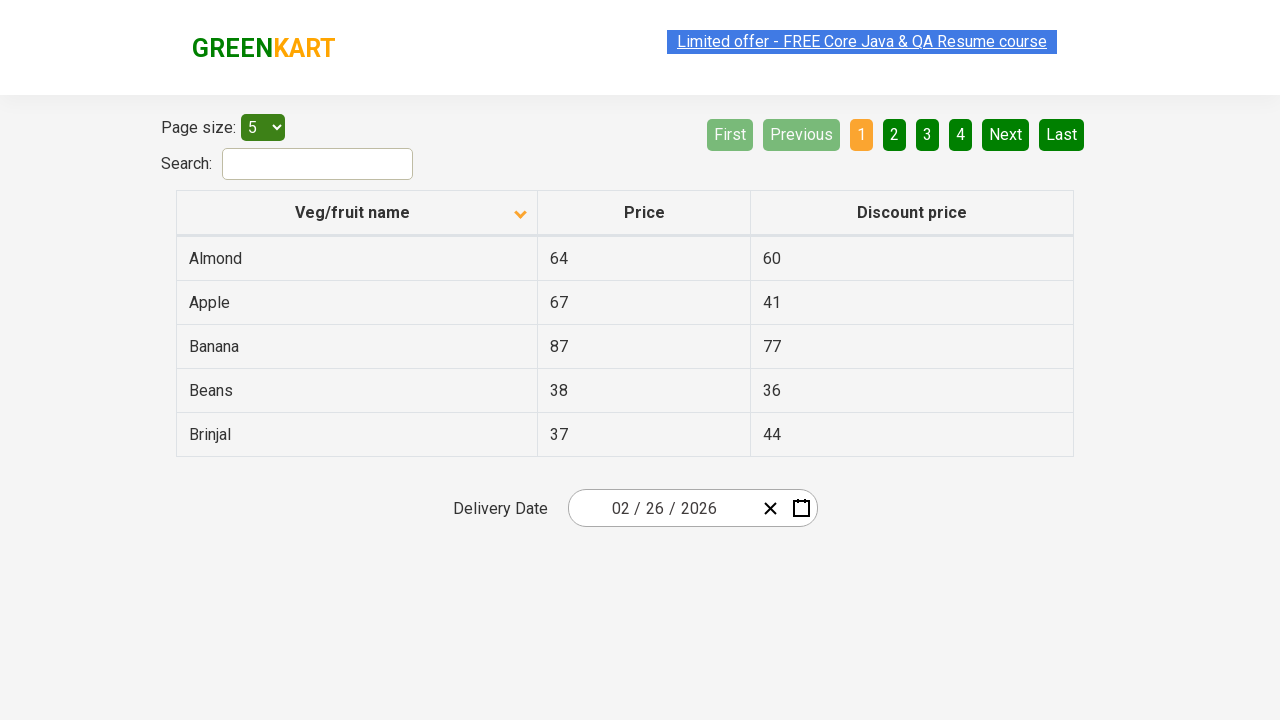

Retrieved all elements from first column
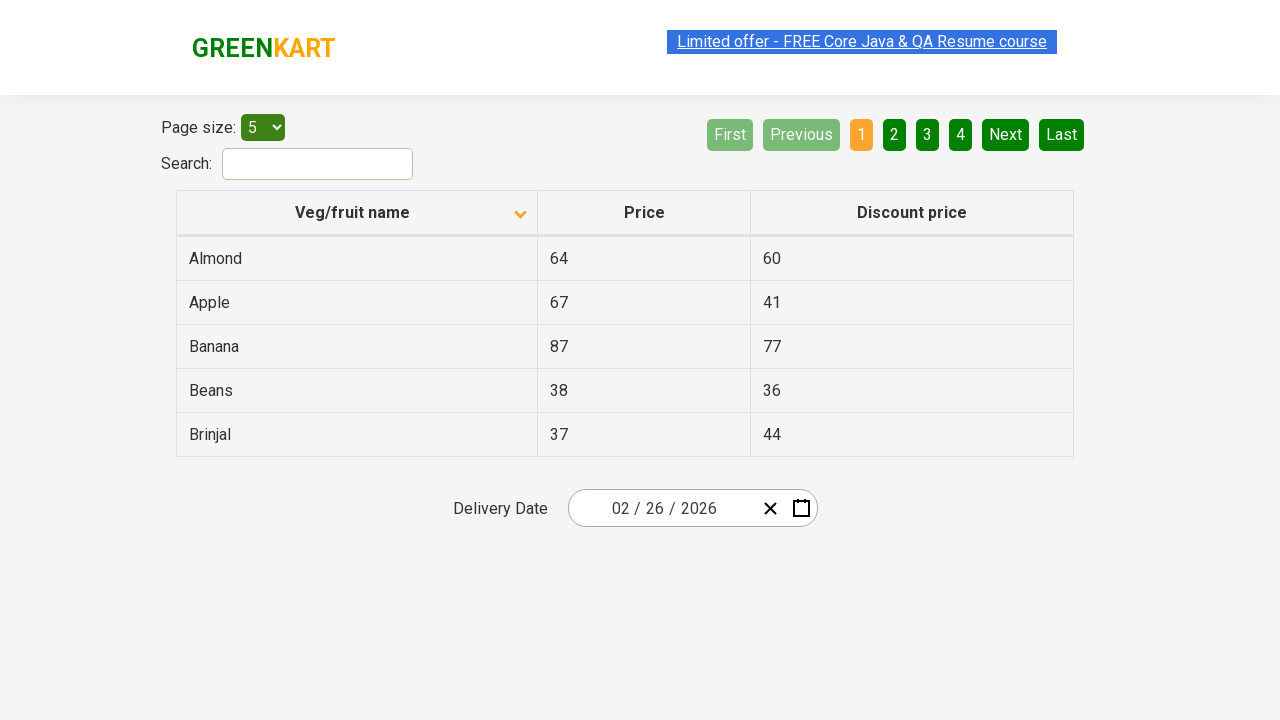

Extracted text content from all column elements
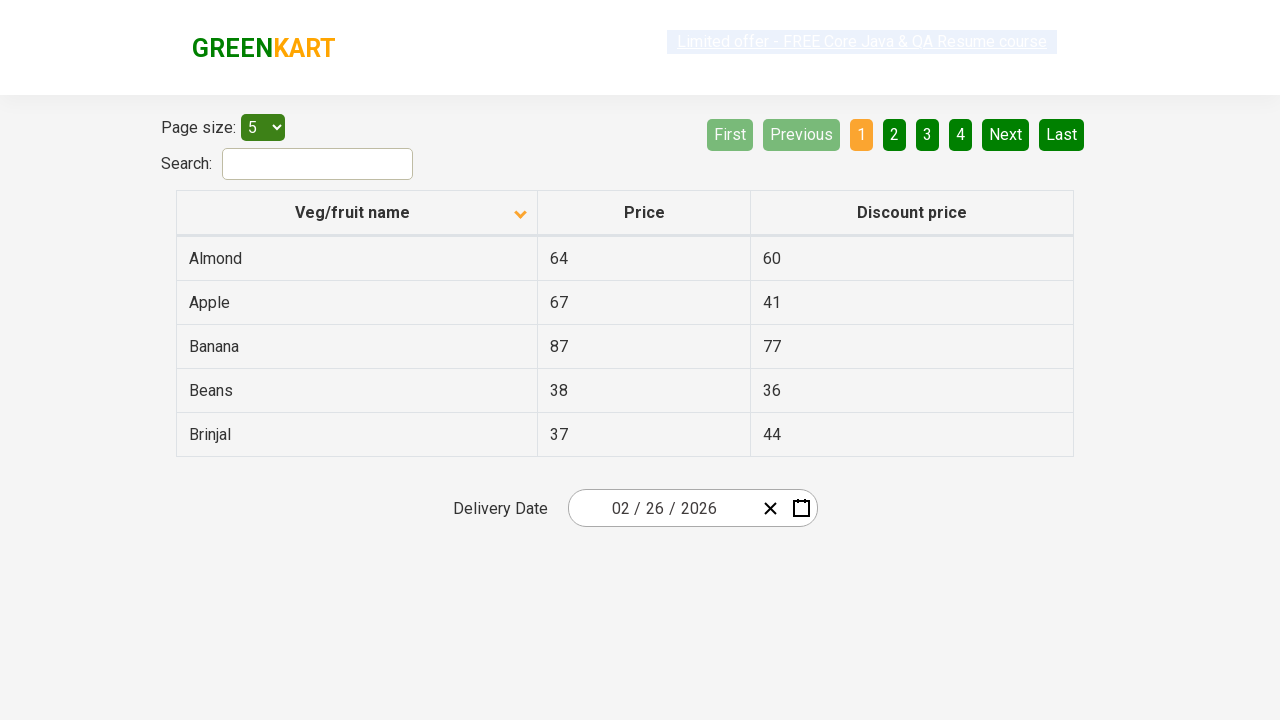

Verified table is sorted correctly in ascending order
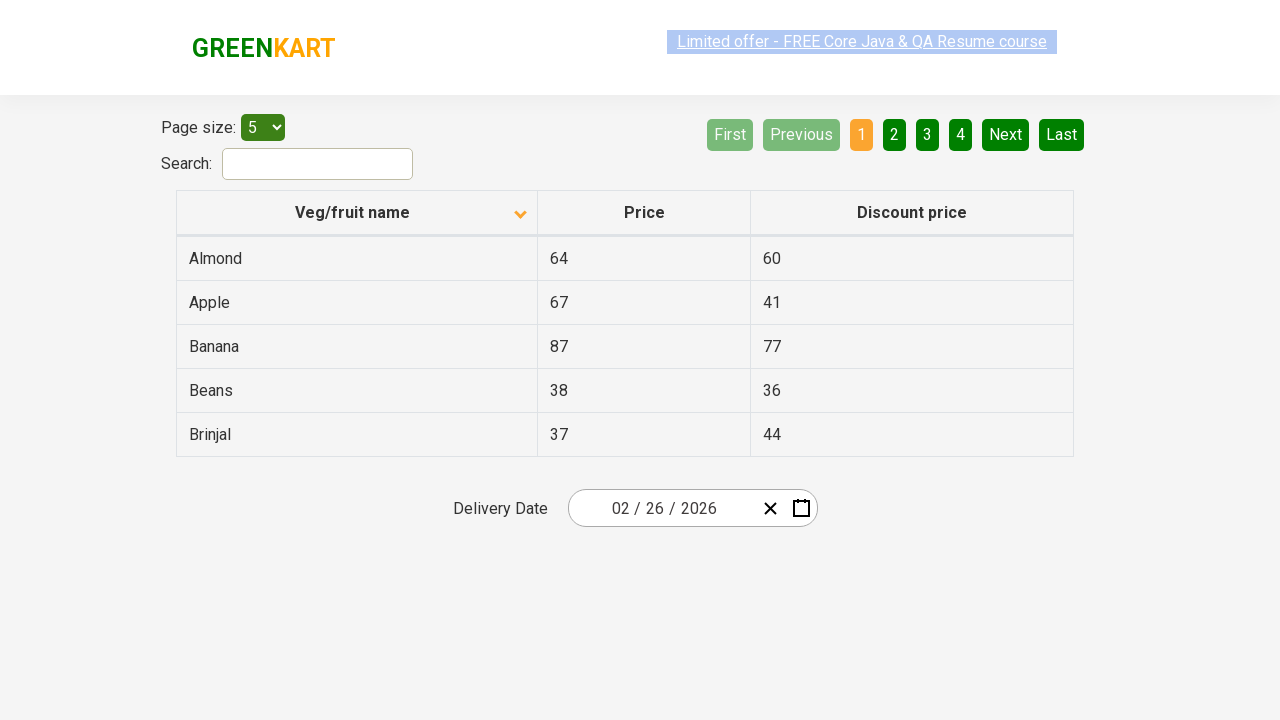

Retrieved all rows from first column for search
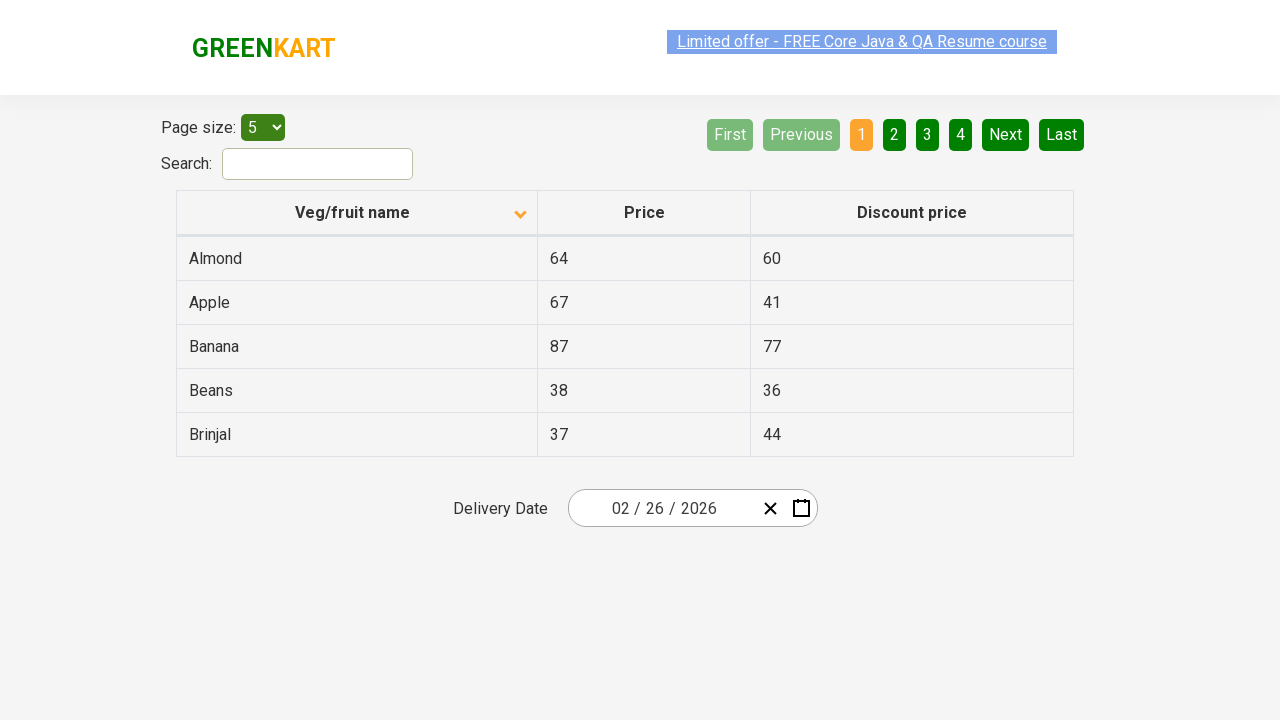

Clicked next page button to paginate at (1006, 134) on a[aria-label='Next']
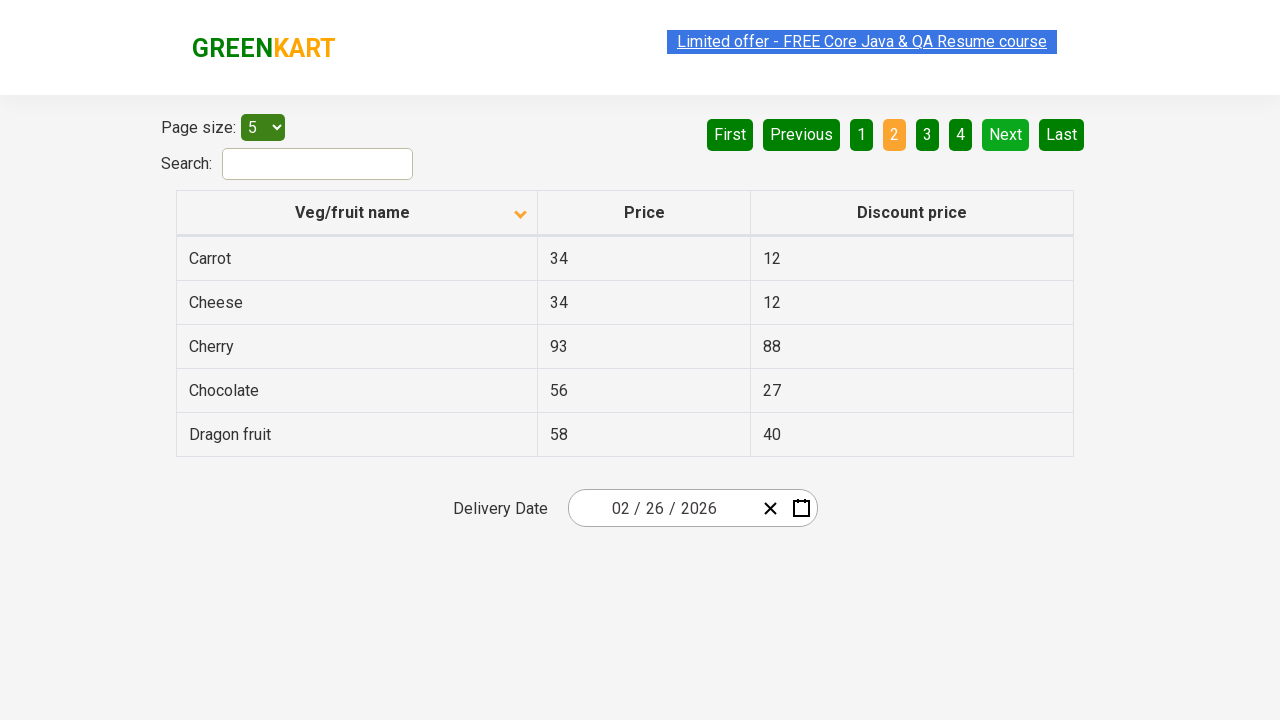

Waited for page to load after pagination
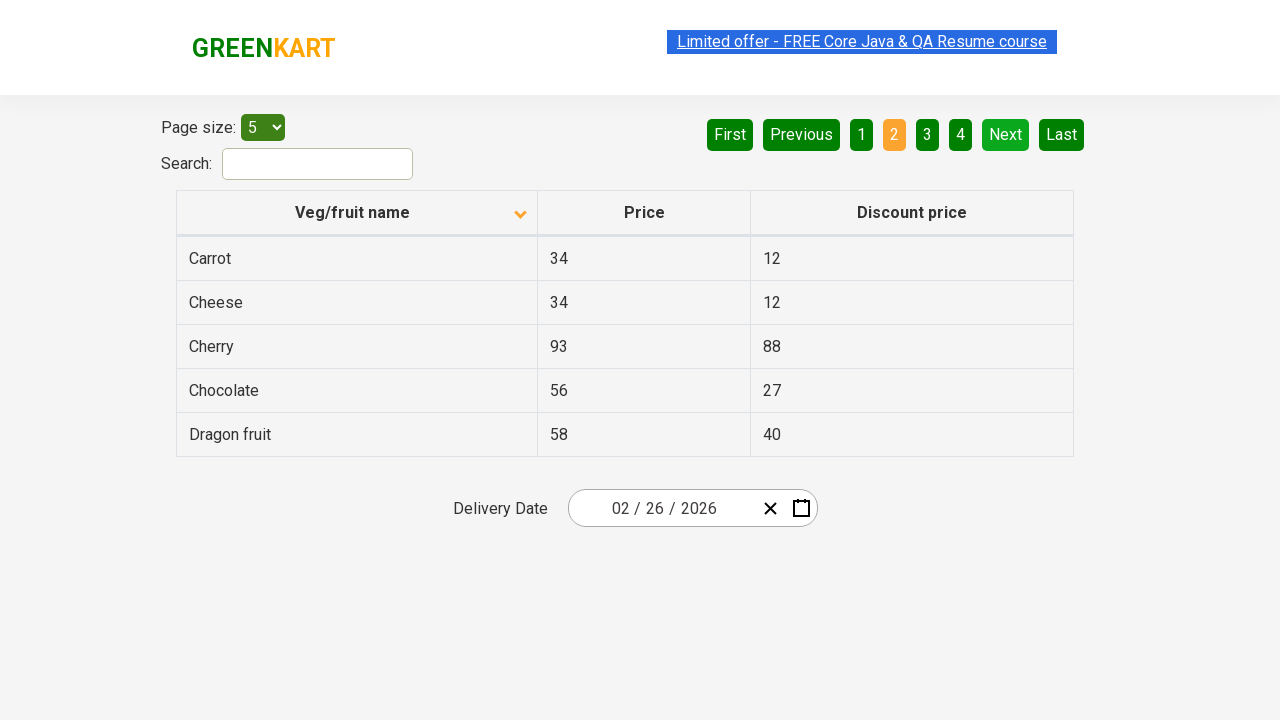

Retrieved all rows from first column for search
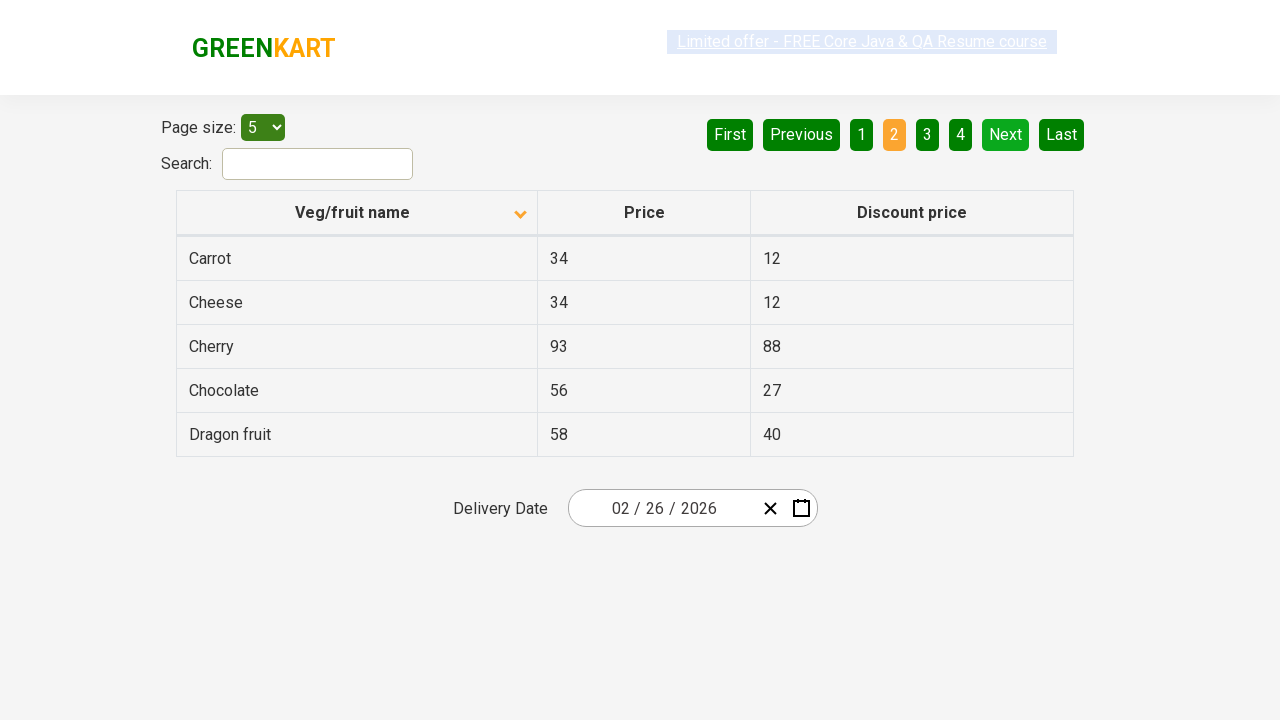

Clicked next page button to paginate at (1006, 134) on a[aria-label='Next']
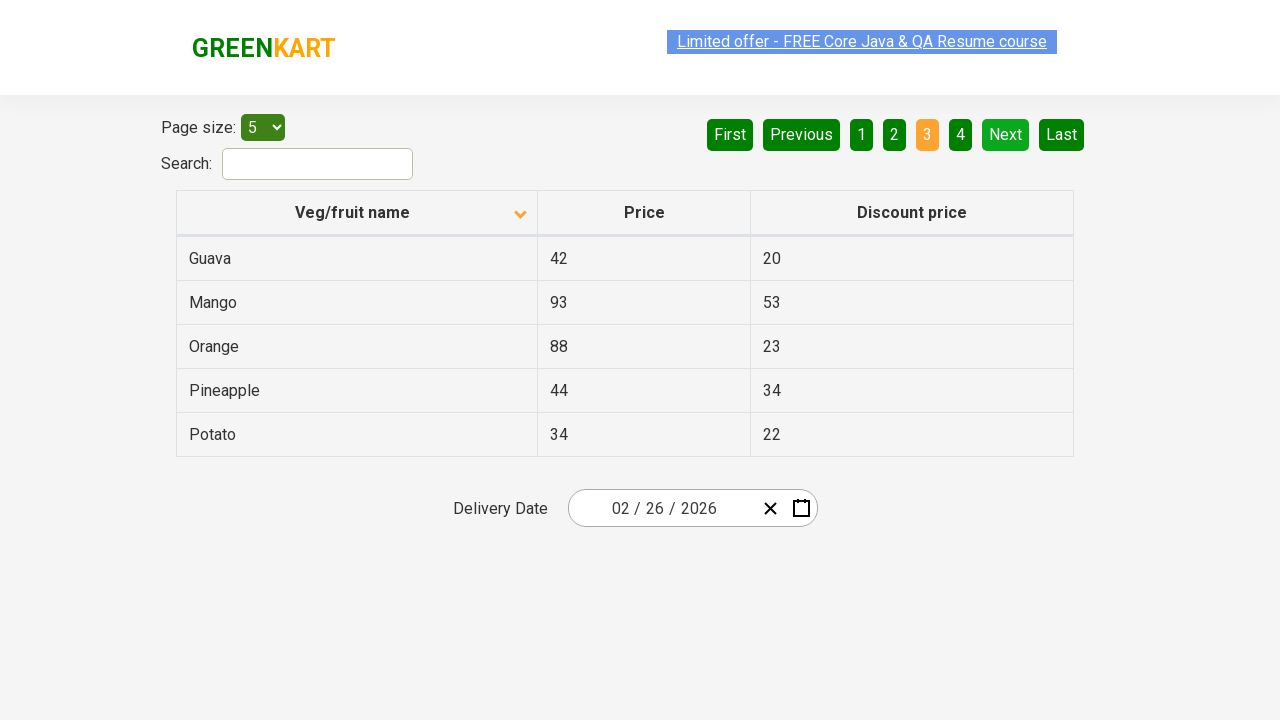

Waited for page to load after pagination
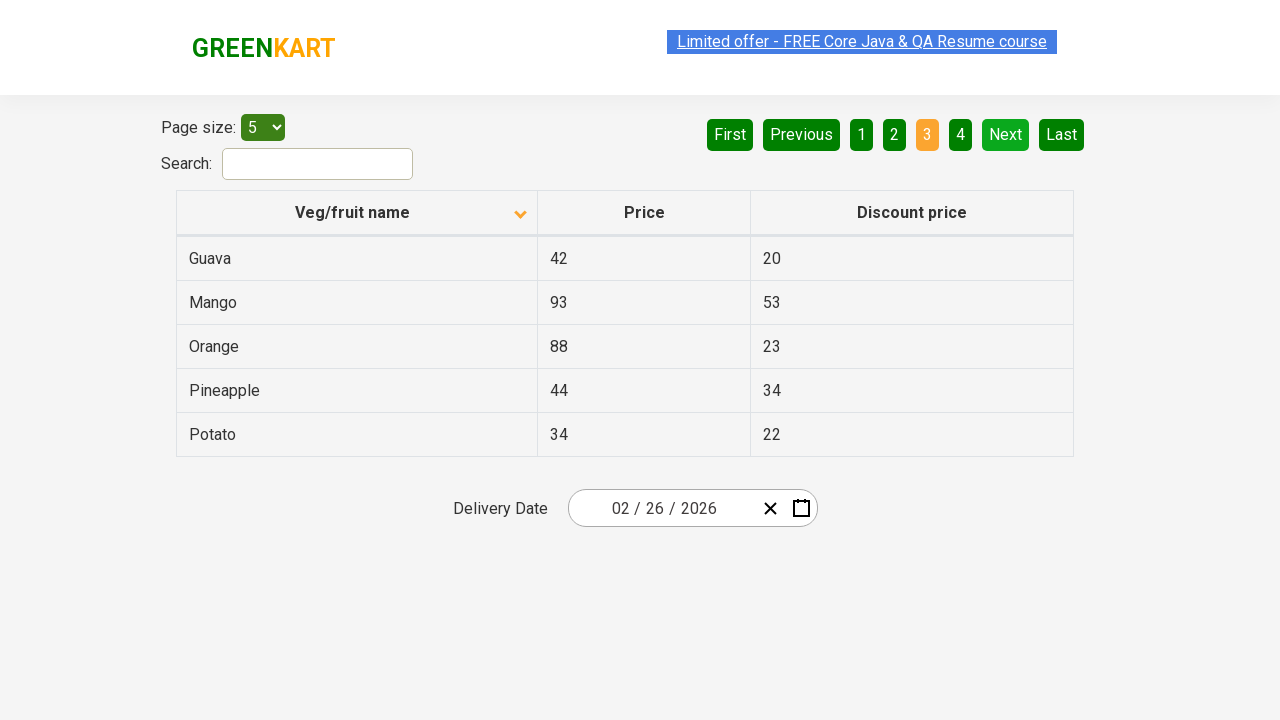

Retrieved all rows from first column for search
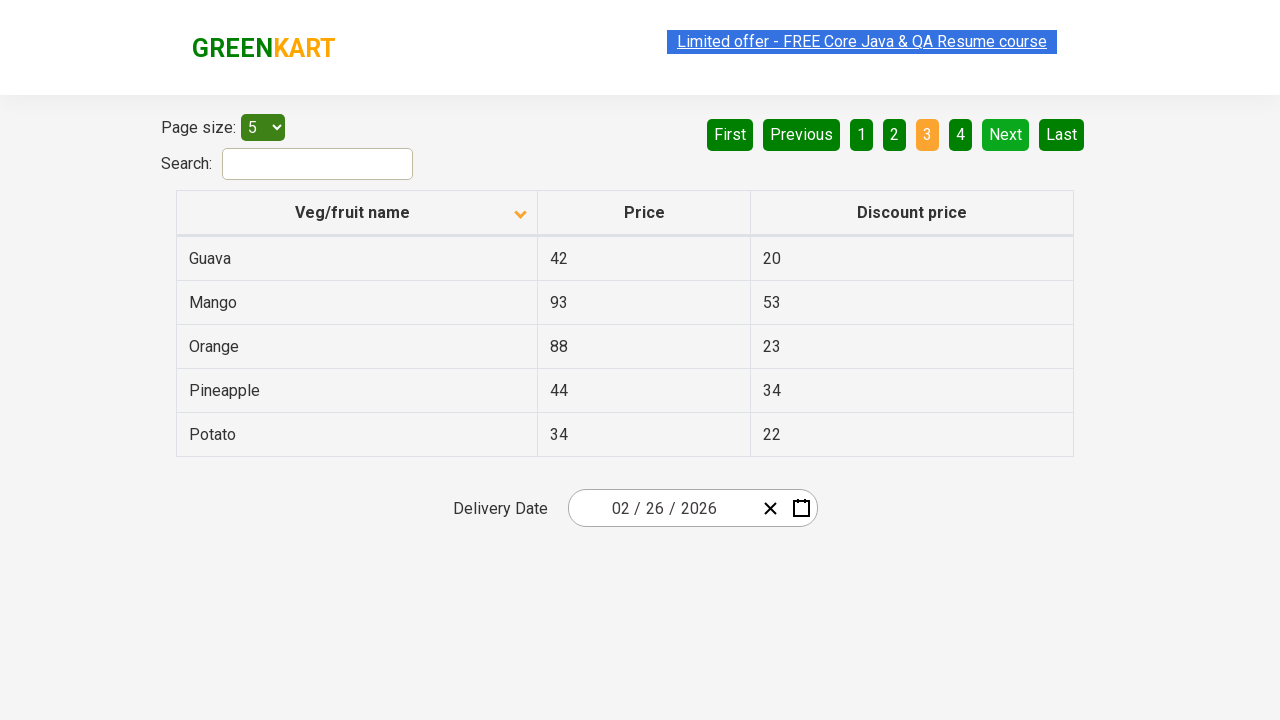

Clicked next page button to paginate at (1006, 134) on a[aria-label='Next']
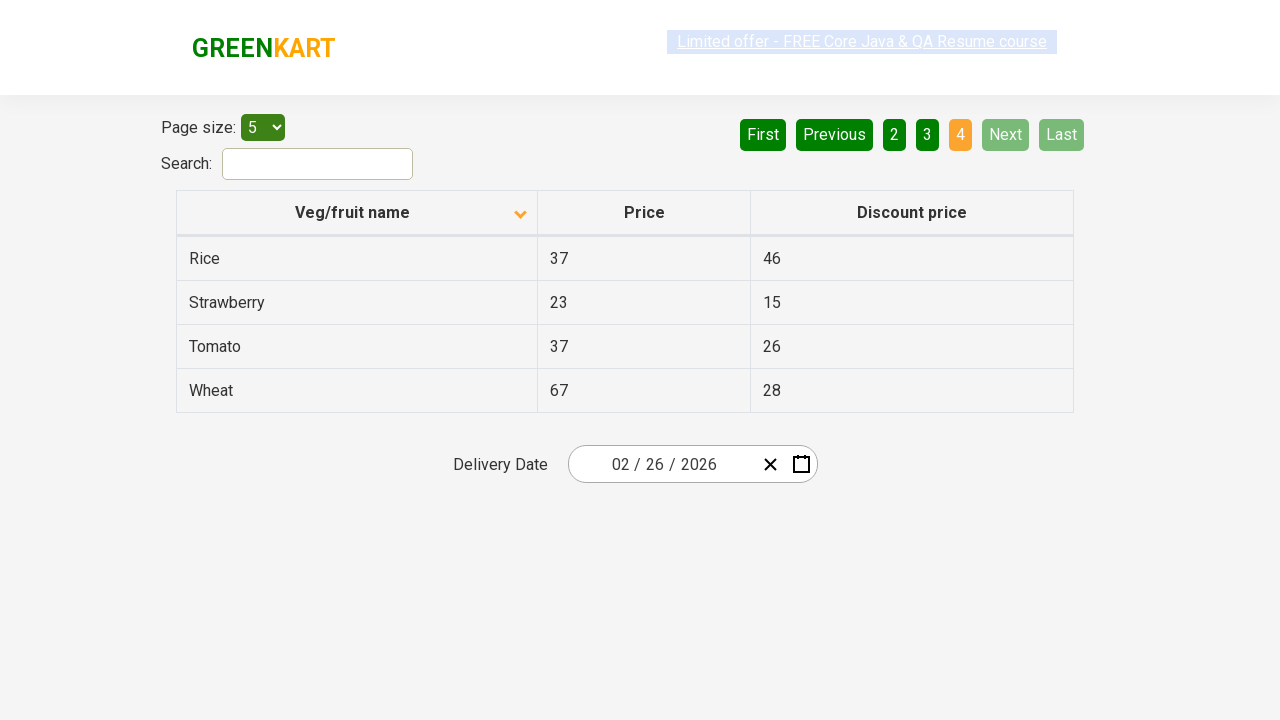

Waited for page to load after pagination
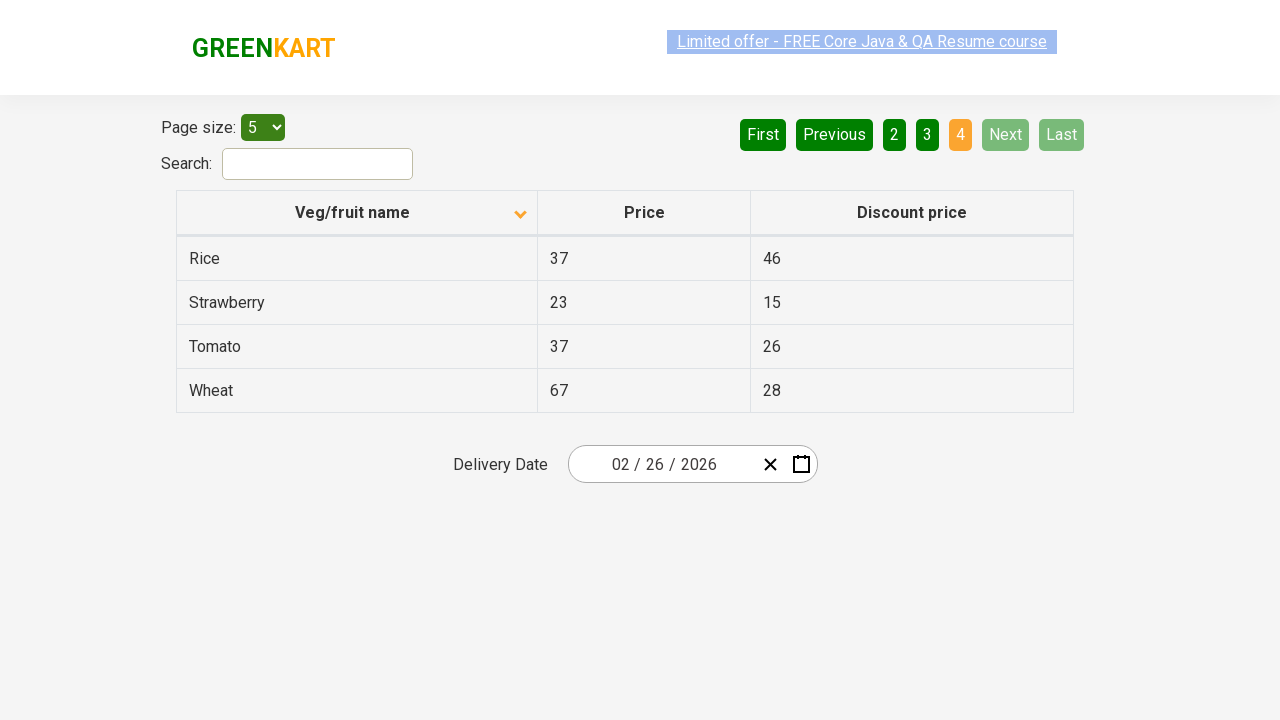

Retrieved all rows from first column for search
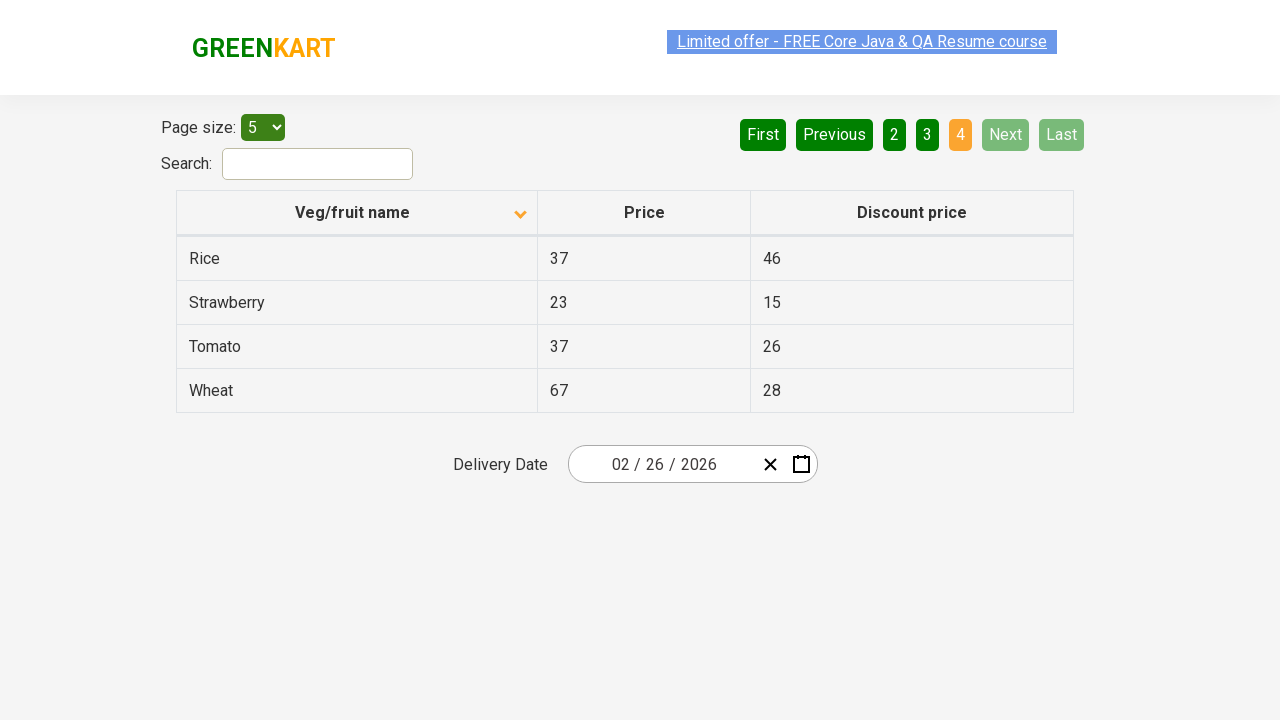

Found 'Rice' item and extracted its price
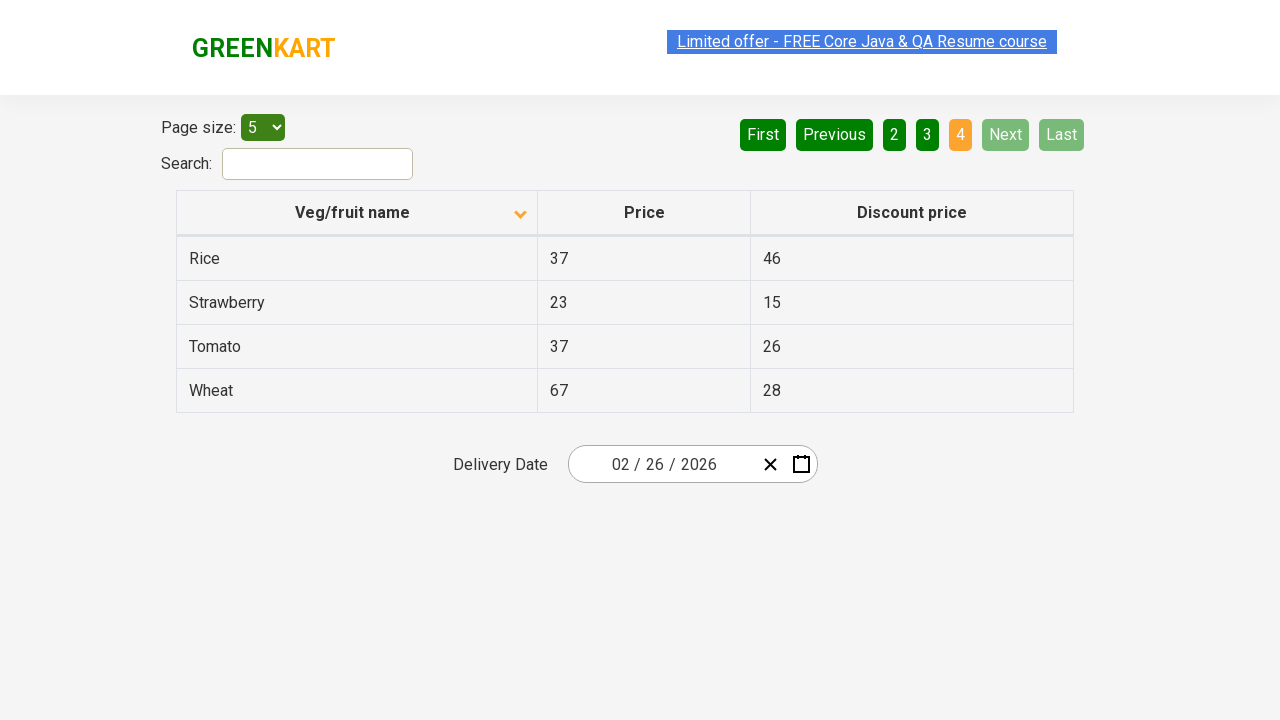

Printed the price of 'Rice' item
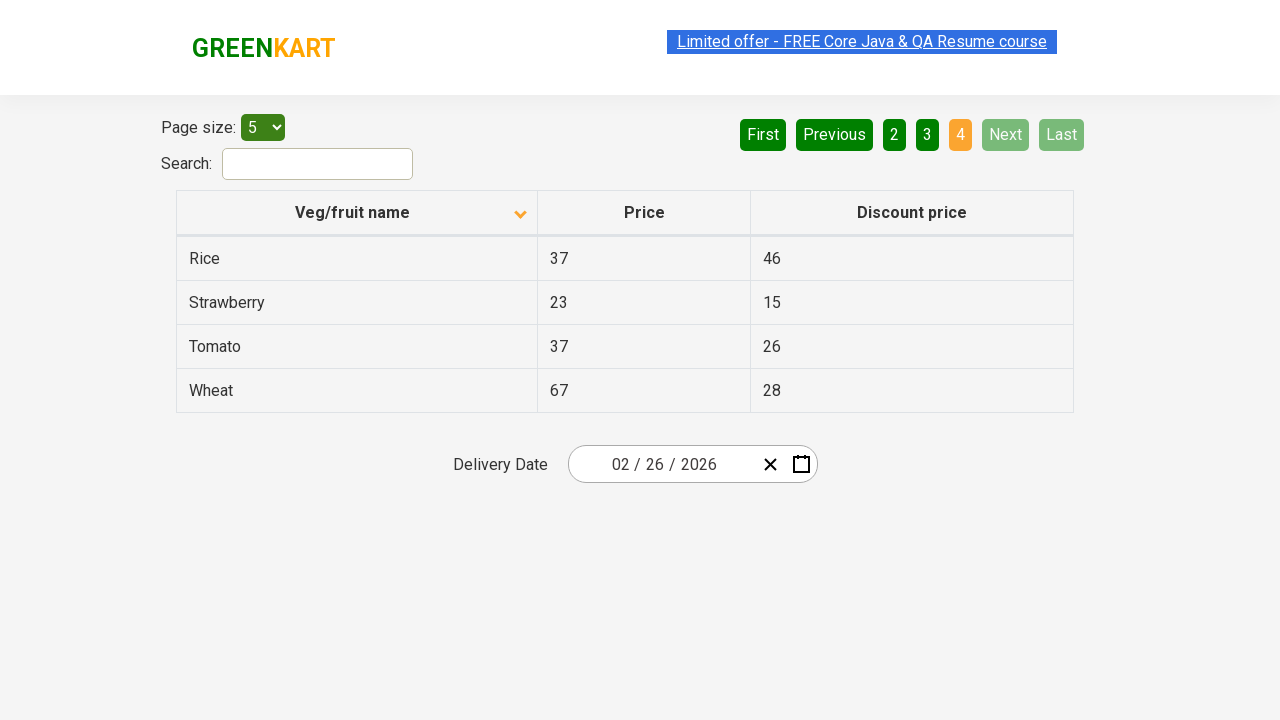

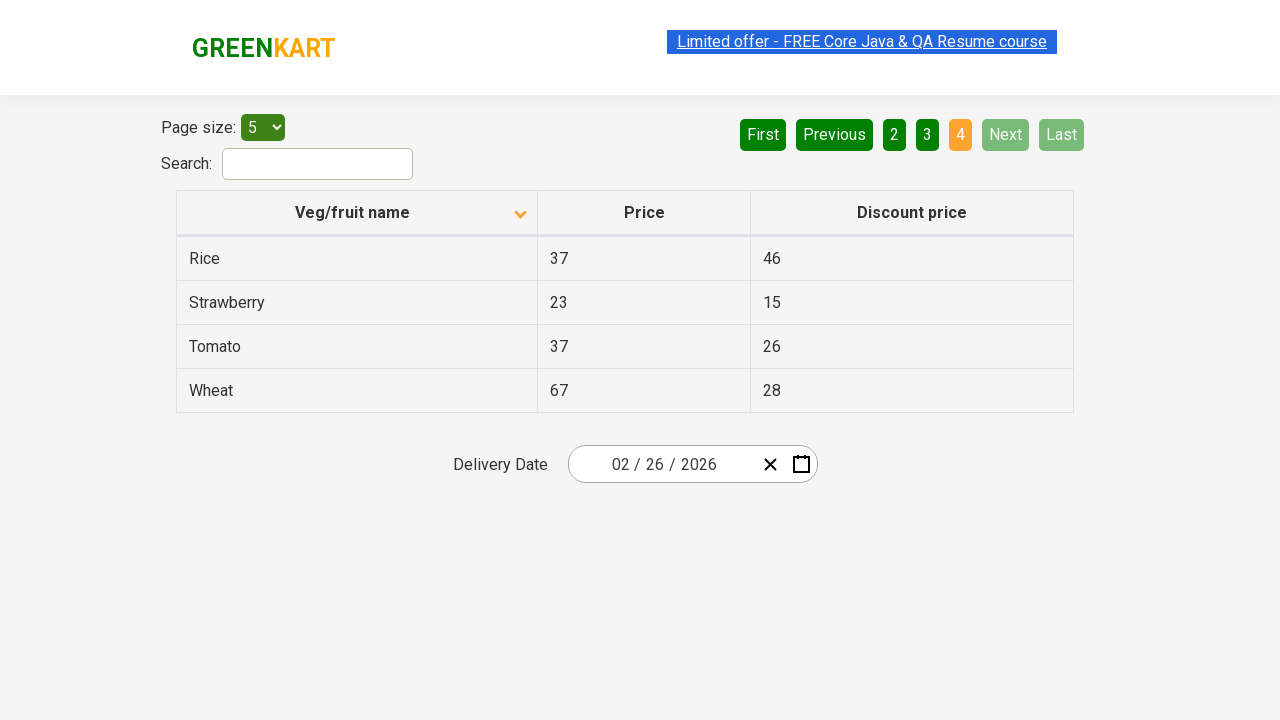